Tests dropdown selection functionality on a demo registration page by selecting skills from a dropdown using different selection methods (by index, by value, and by visible text).

Starting URL: http://demo.automationtesting.in/Register.html

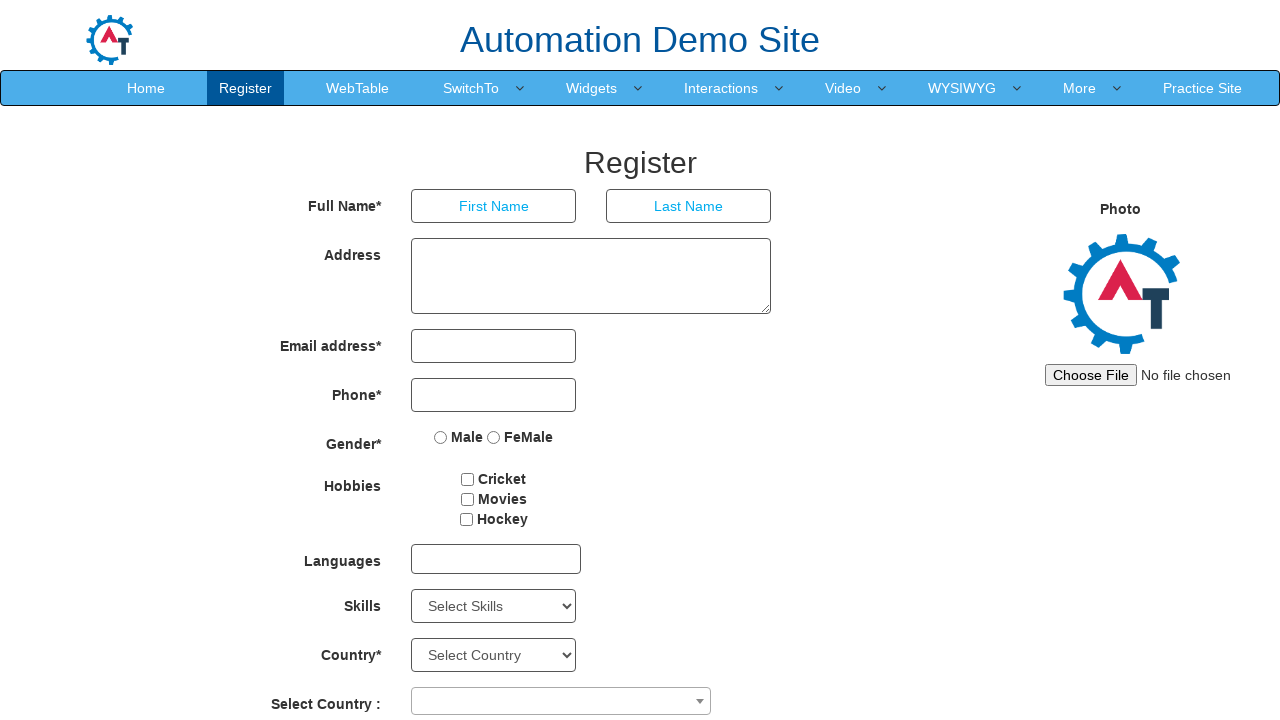

Located skills dropdown element
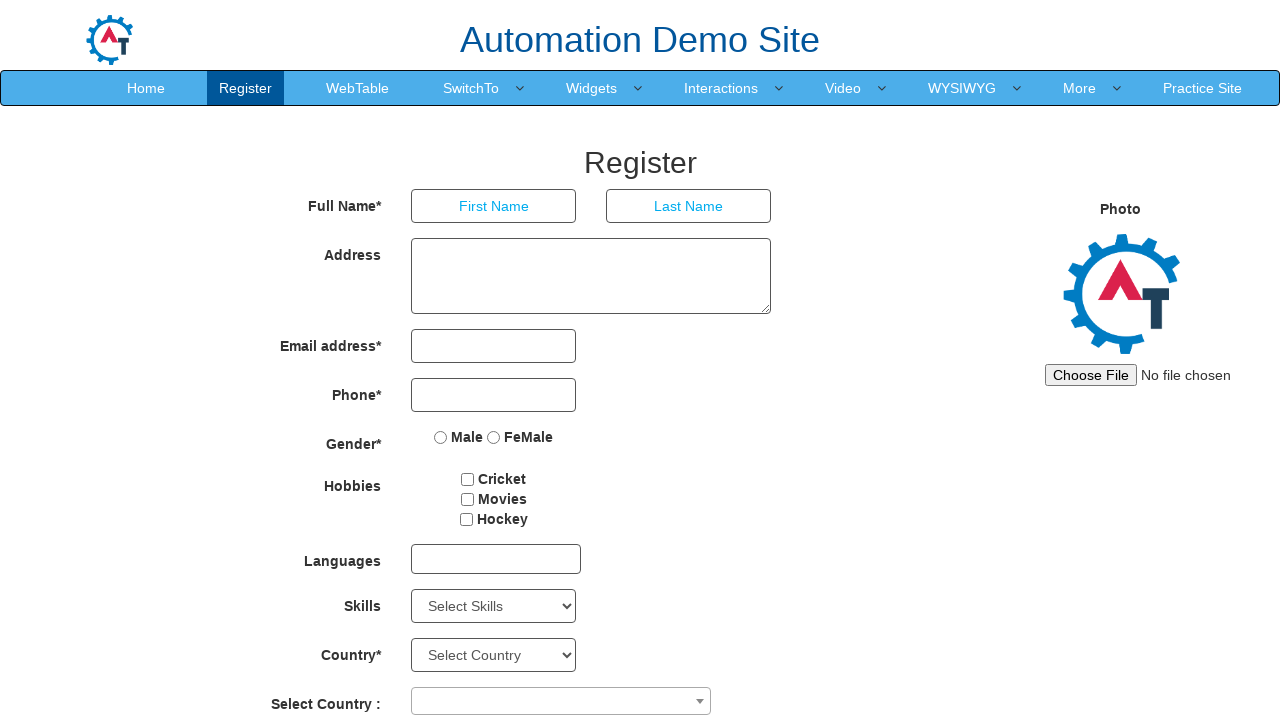

Skills dropdown is now visible
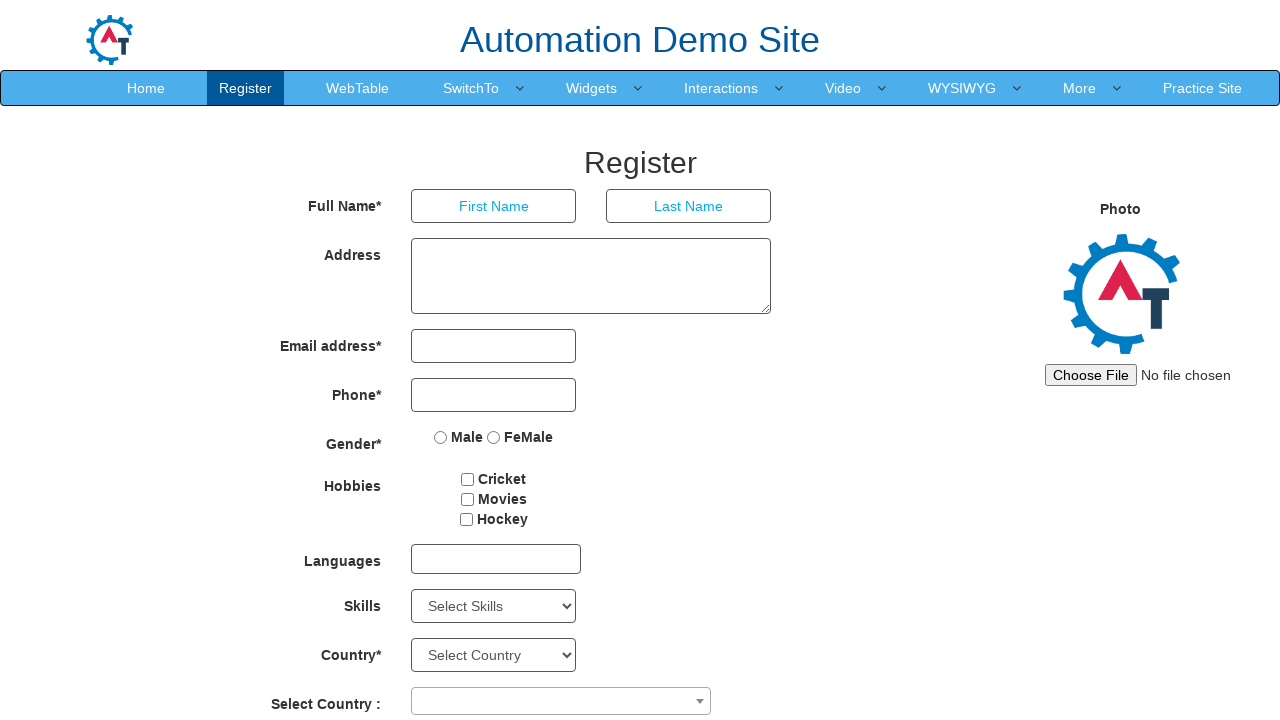

Selected skill by index 10 from dropdown on xpath=//html/body/section/div/div/div[2]/form/div[8]/div/select
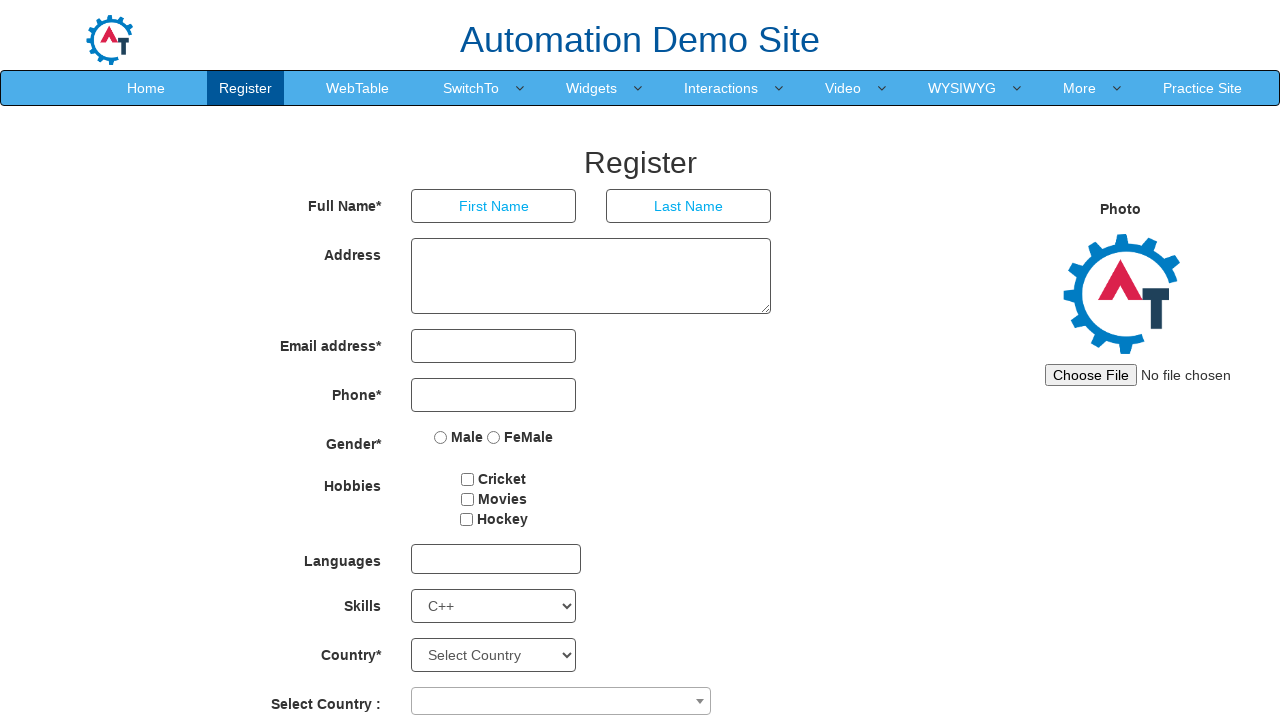

Selected 'Android' skill by value from dropdown on xpath=//html/body/section/div/div/div[2]/form/div[8]/div/select
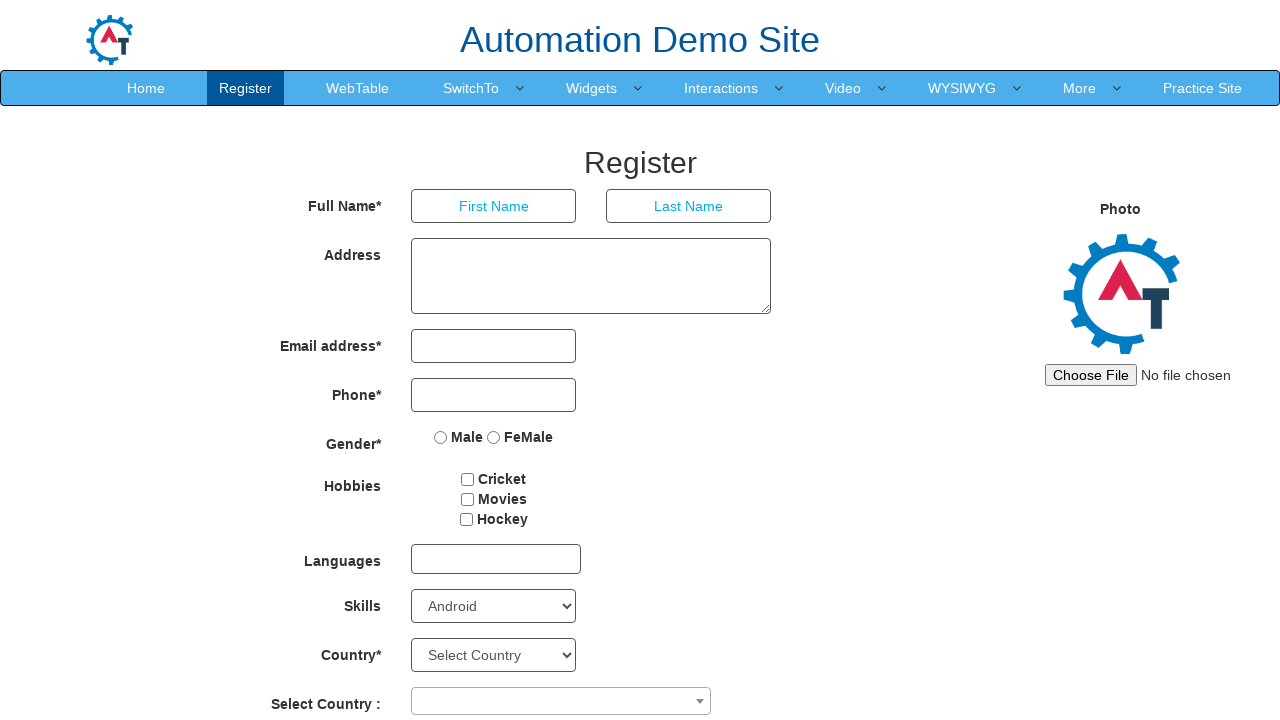

Selected 'Java' skill by visible text/label from dropdown on xpath=//html/body/section/div/div/div[2]/form/div[8]/div/select
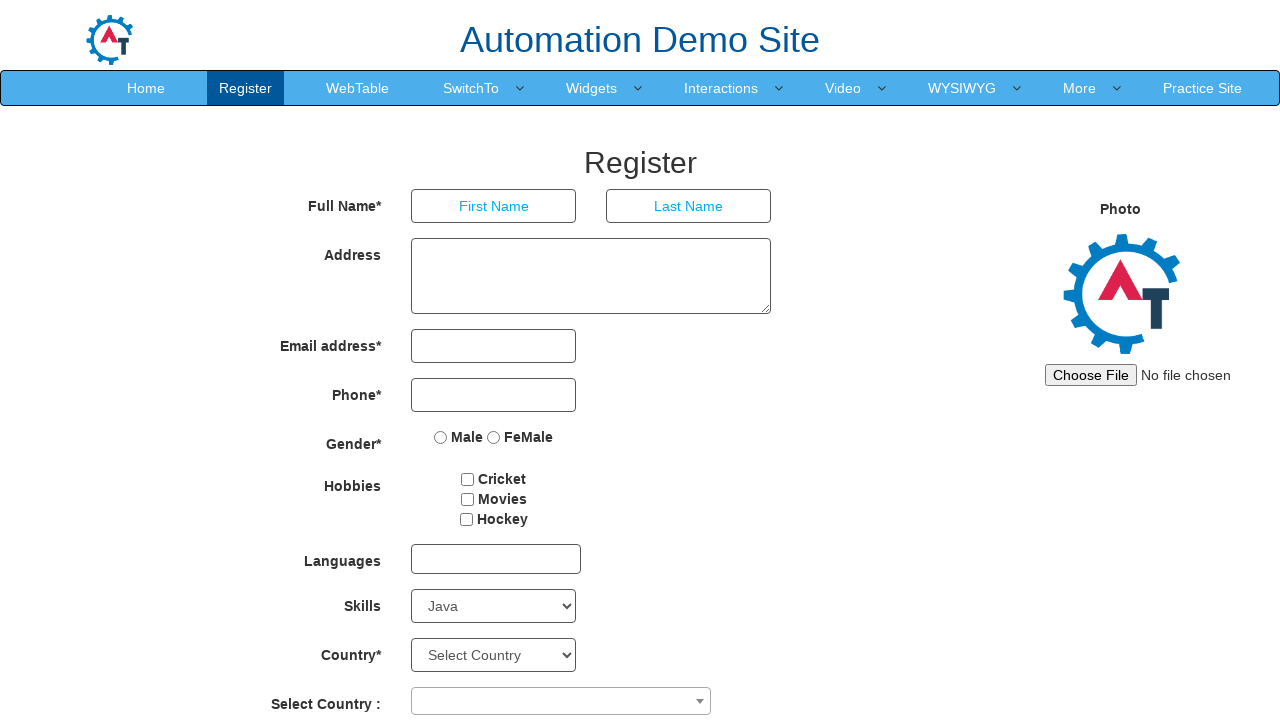

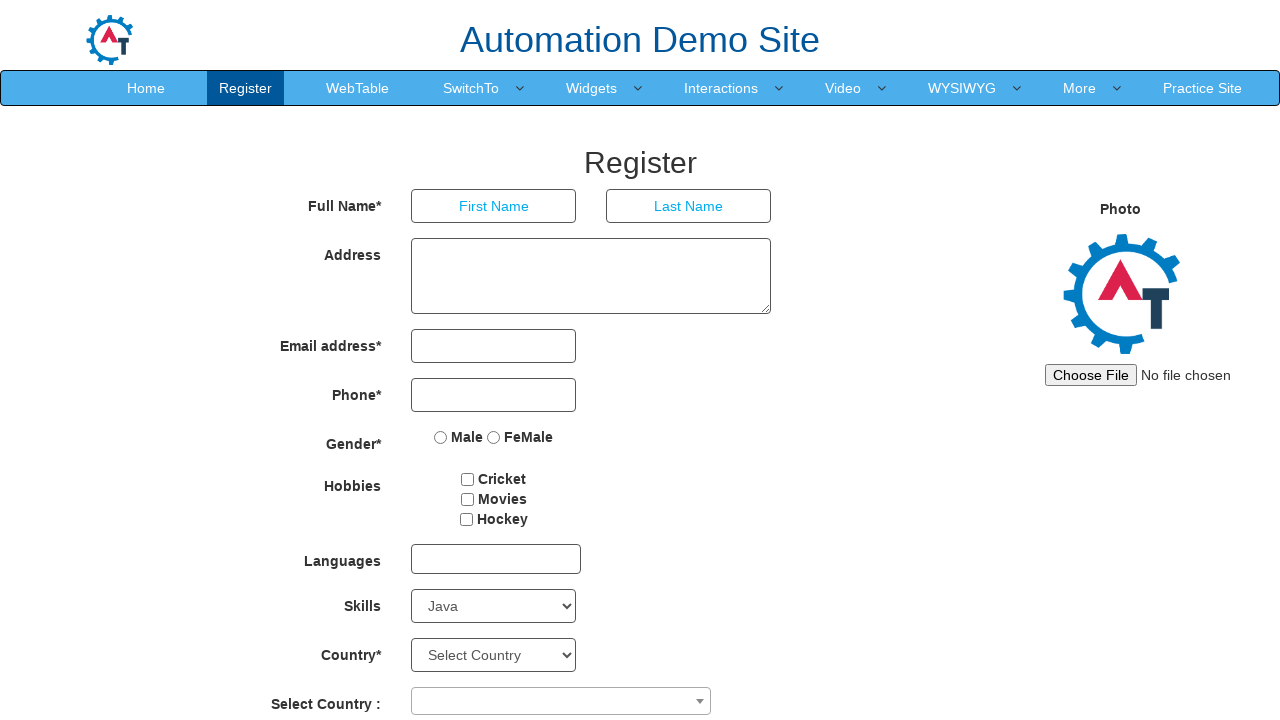